Tests a registration form variant by filling in first name and email fields (verifying last name field is absent), submitting the form, and checking for successful registration.

Starting URL: http://suninjuly.github.io/registration2.html

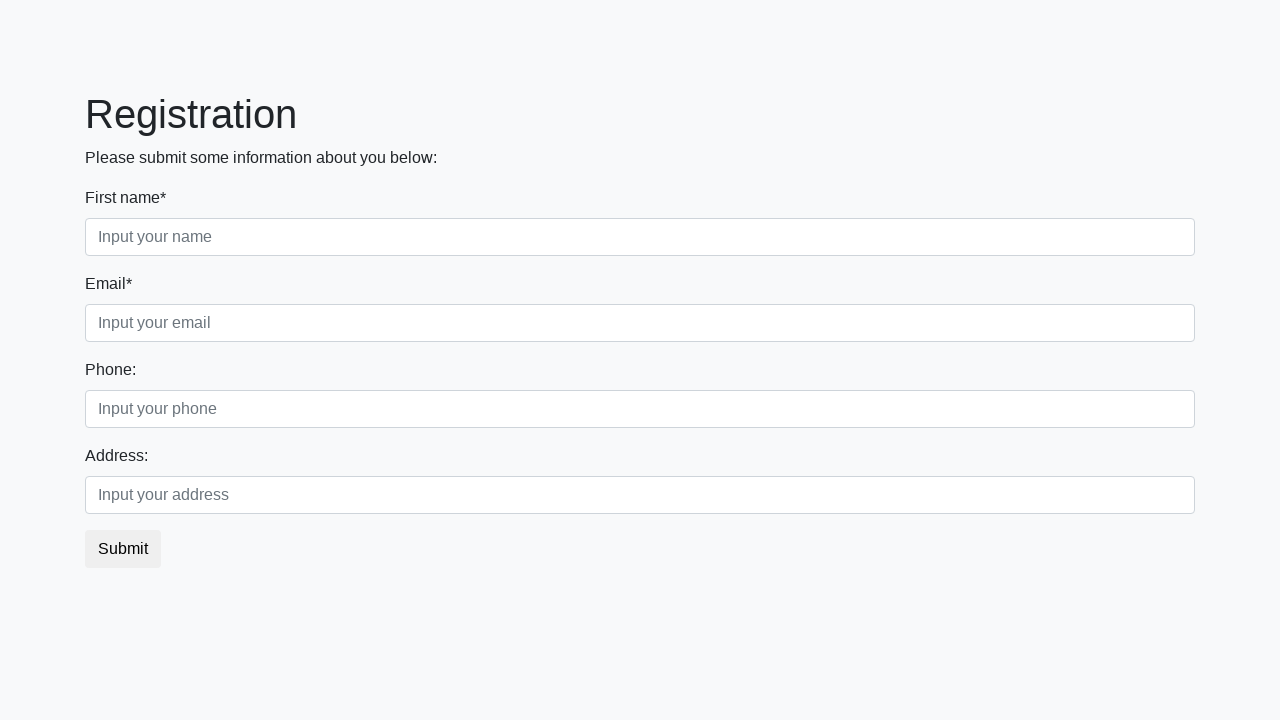

Filled first name field with random word on //label[contains(text(),'First name*')]/following-sibling::input
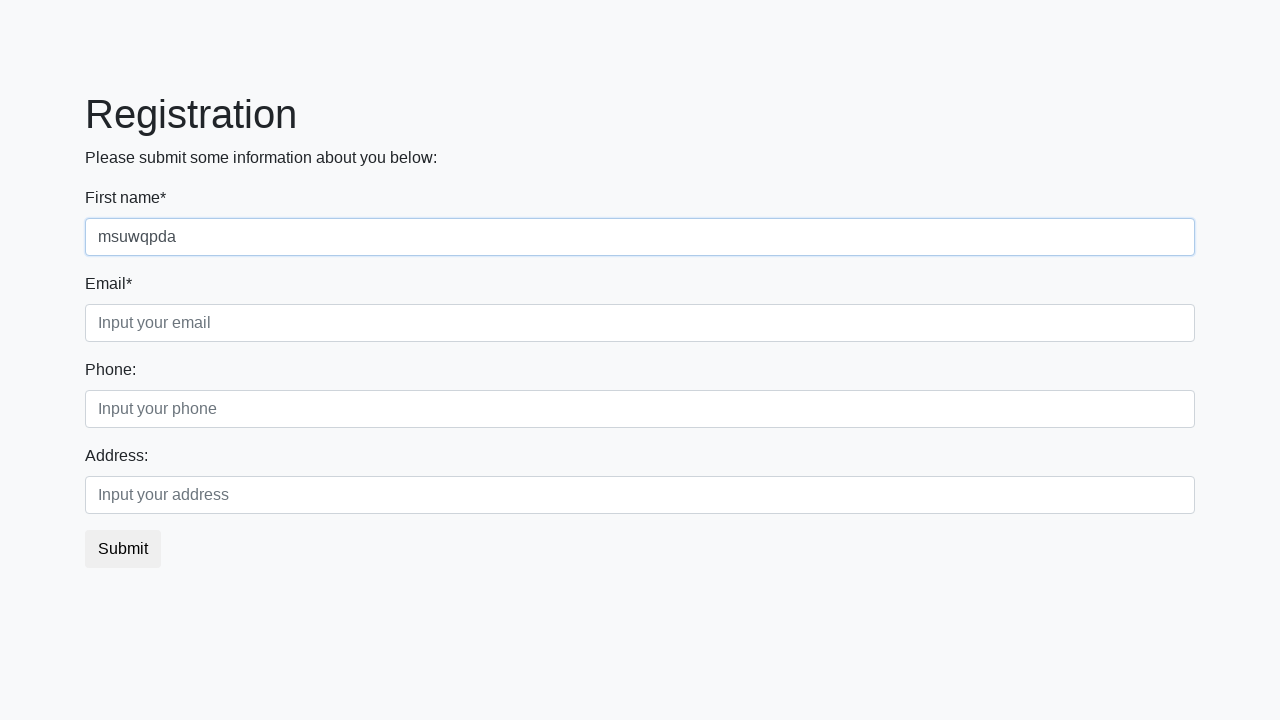

Verified last name field does not exist
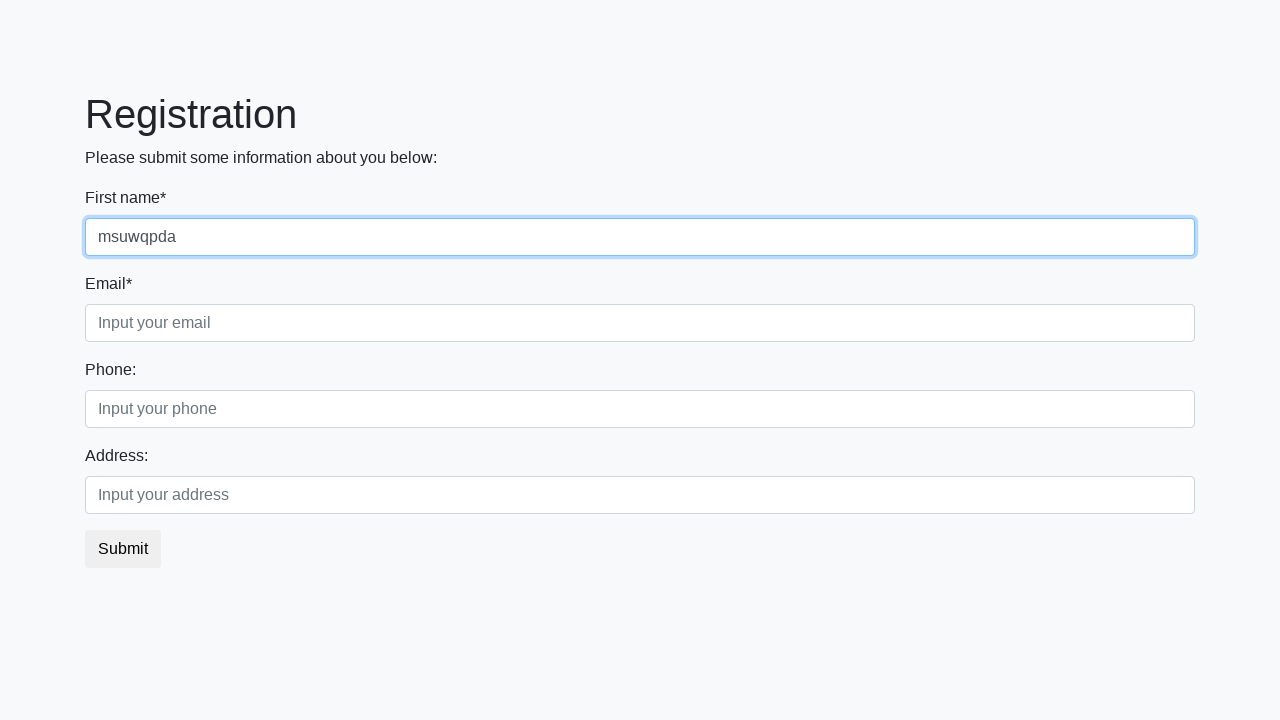

Assertion passed: last name field count is 0
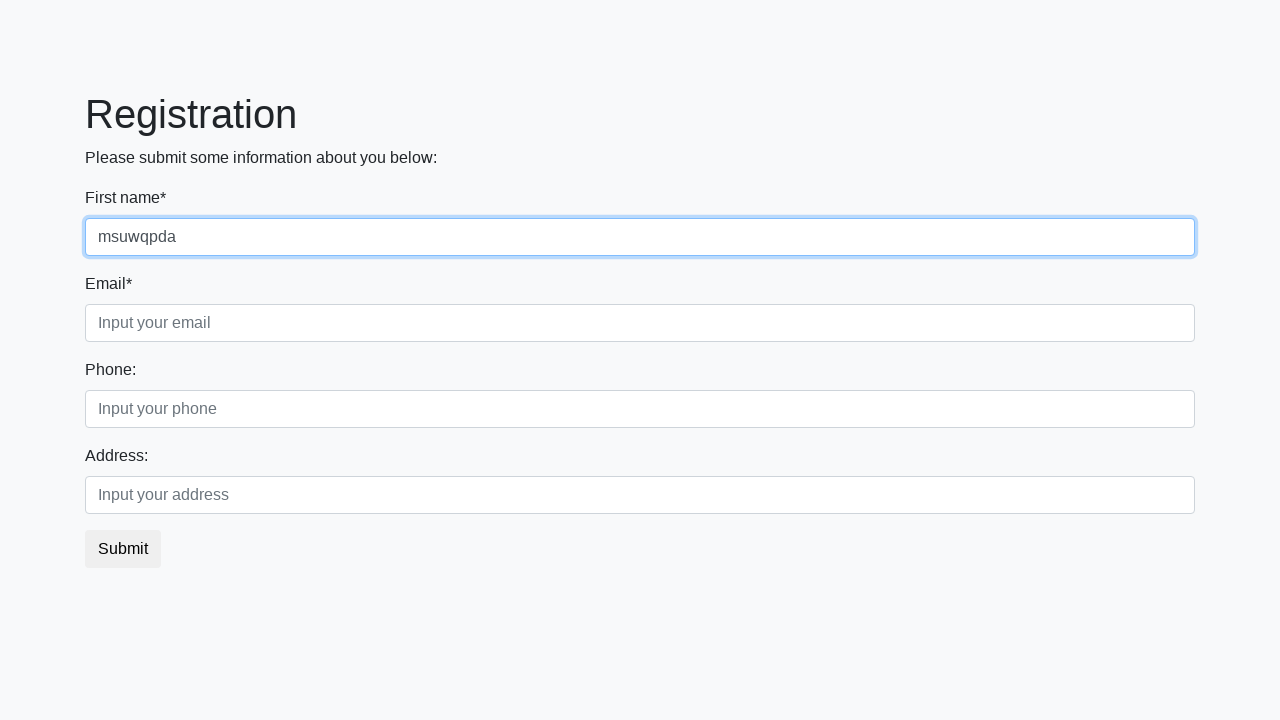

Filled email field with random word on //label[contains(text(),'Email*')]/following-sibling::input
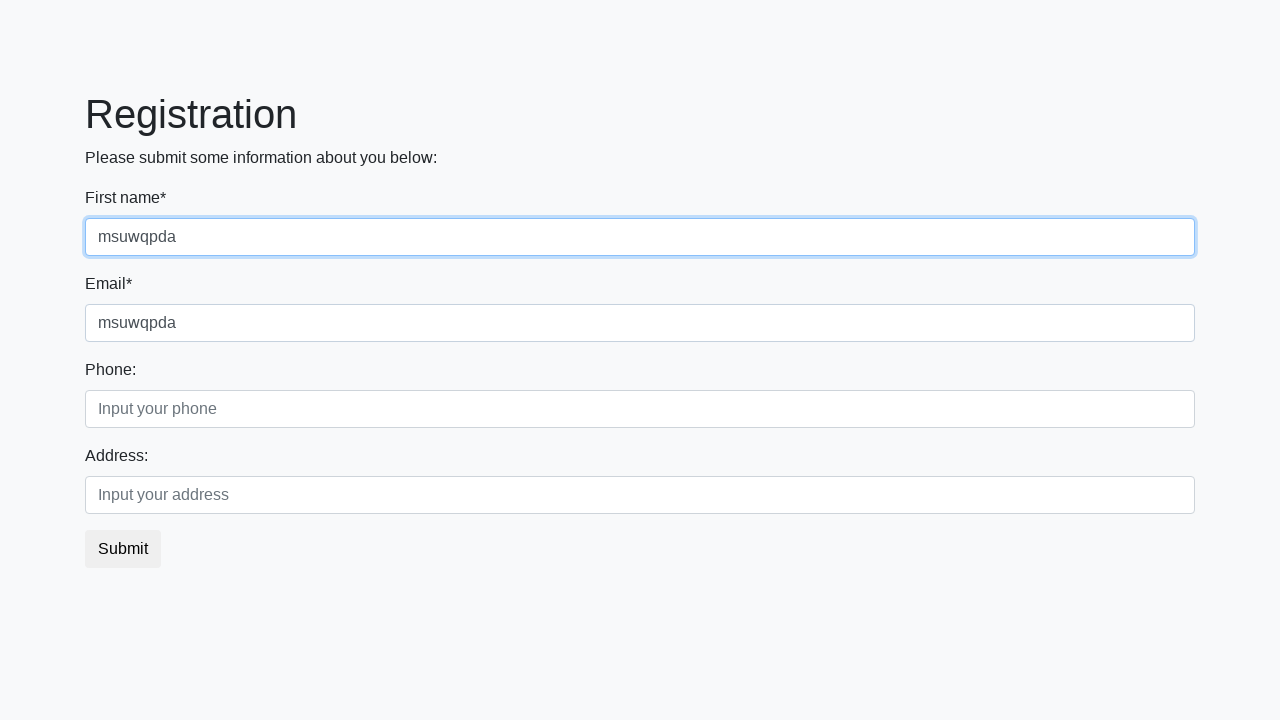

Clicked submit button at (123, 549) on button.btn
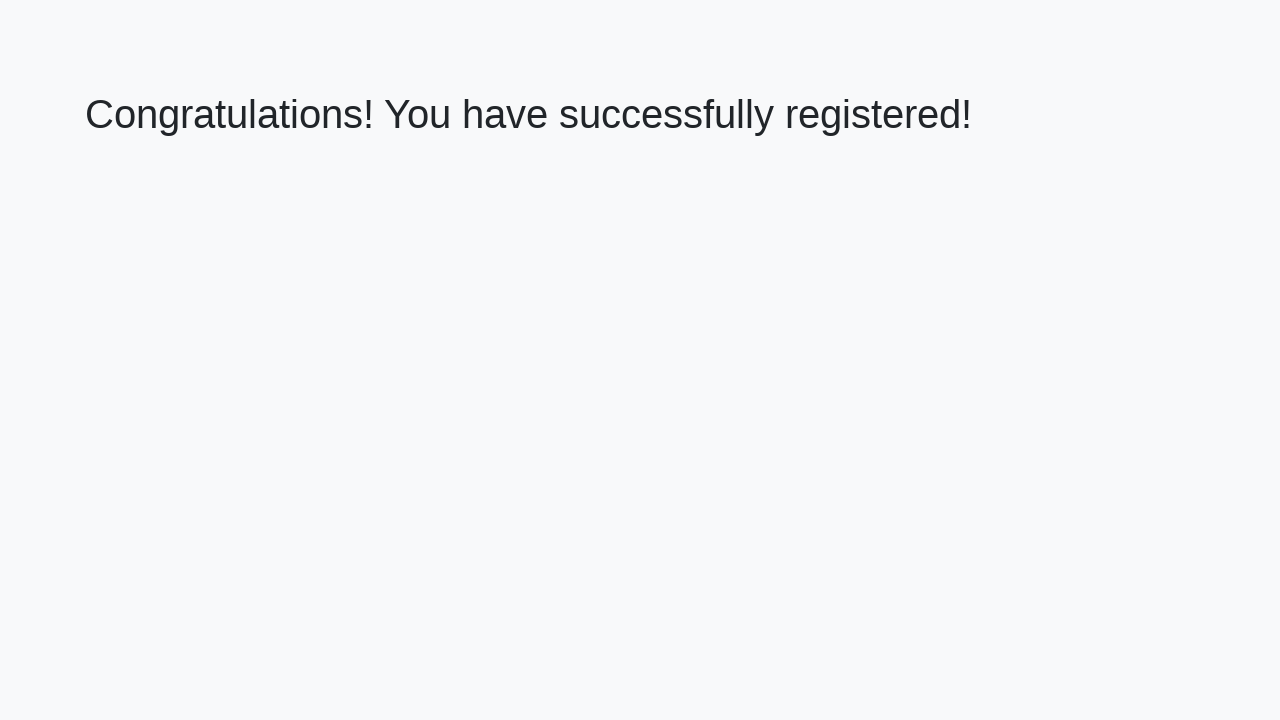

Success message h1 element loaded
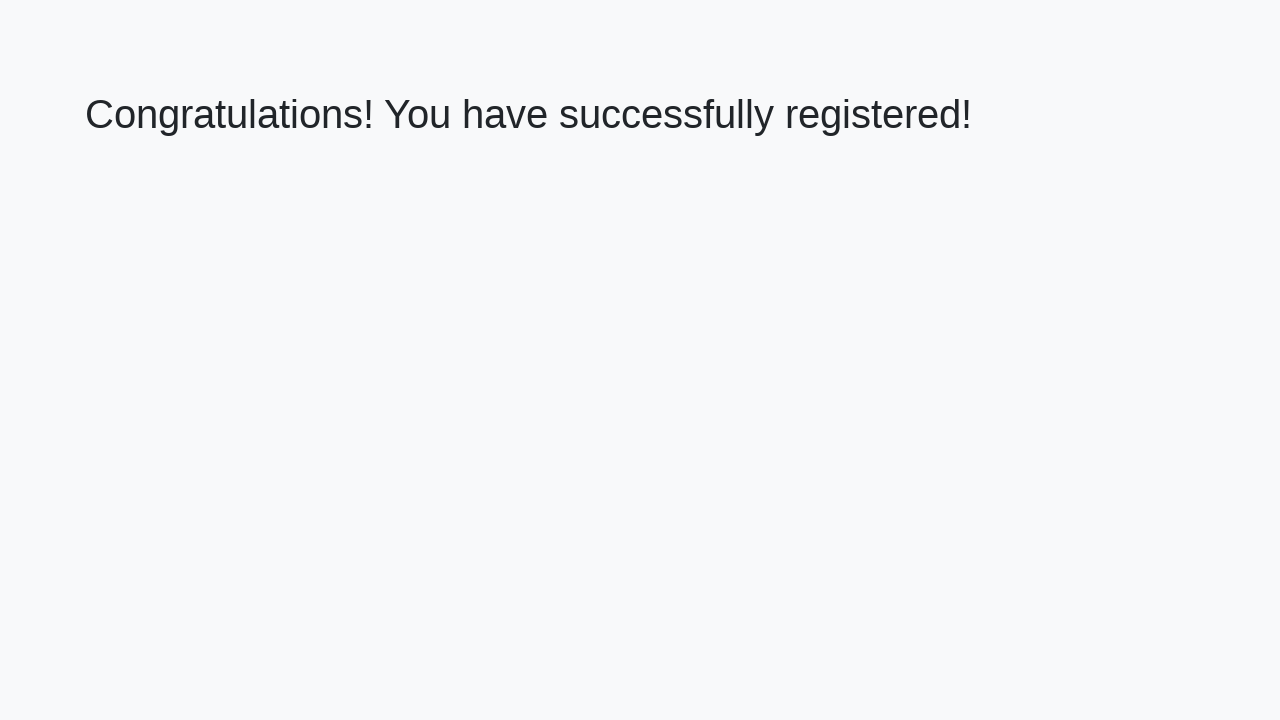

Retrieved success message text
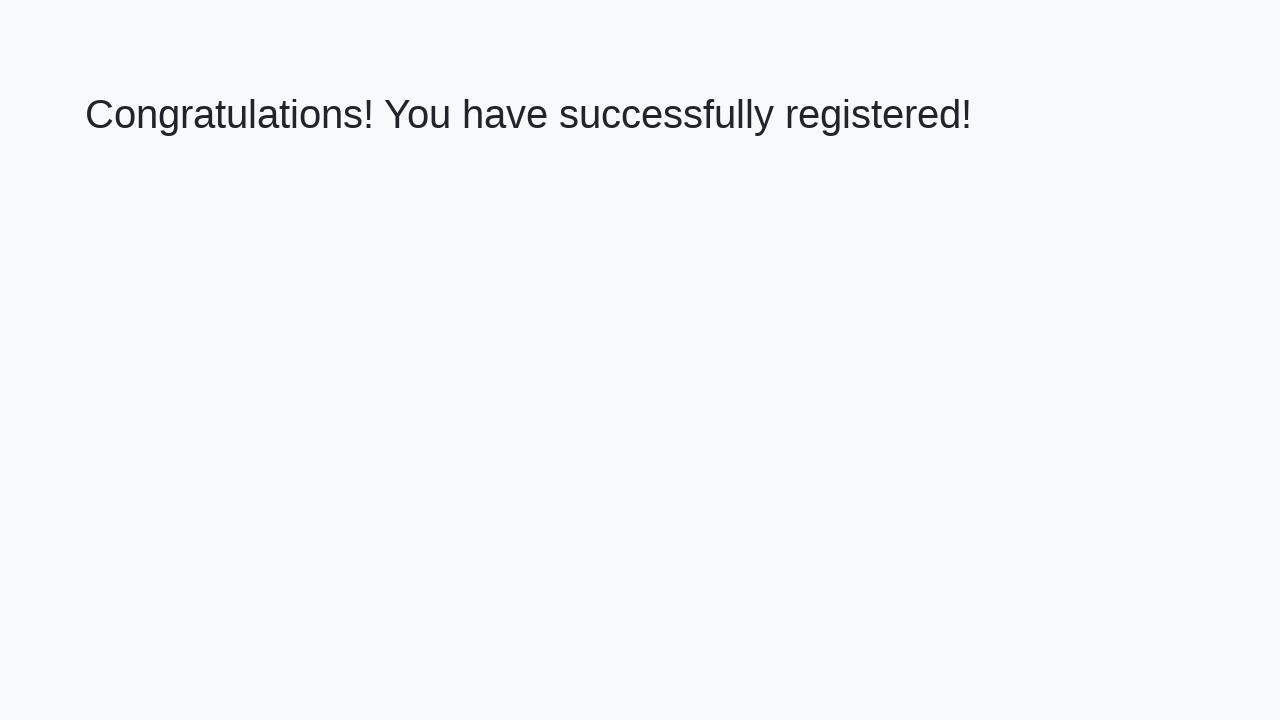

Assertion passed: success message confirmed 'Congratulations! You have successfully registered!'
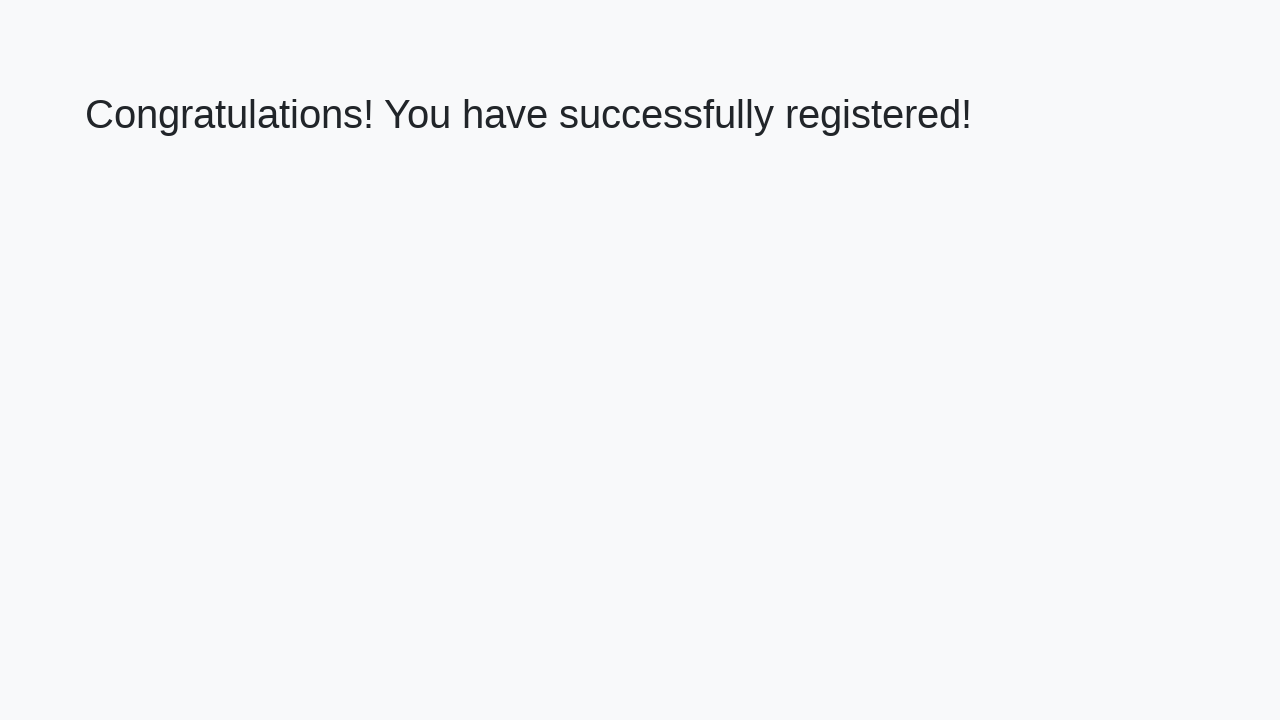

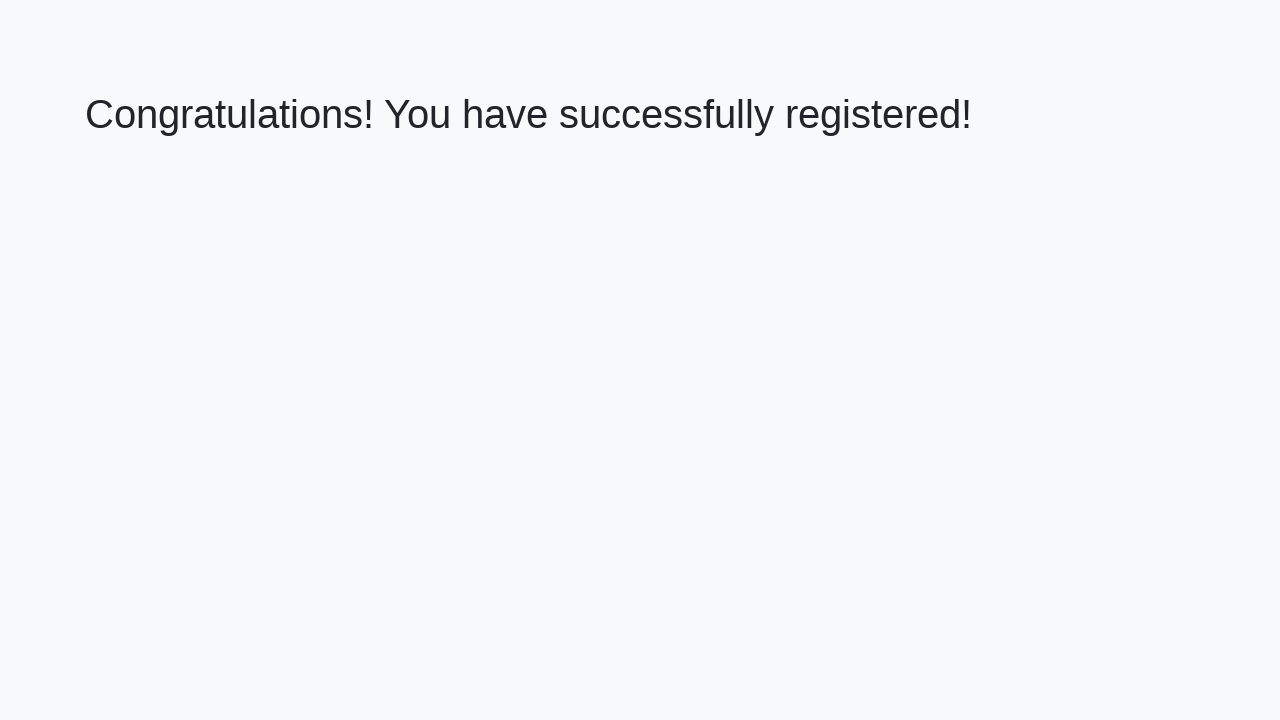